Tests a practice form by filling in name and email fields, clicking a checkbox, selecting options from a dropdown, and submitting the form to verify success message

Starting URL: https://www.rahulshettyacademy.com/angularpractice/

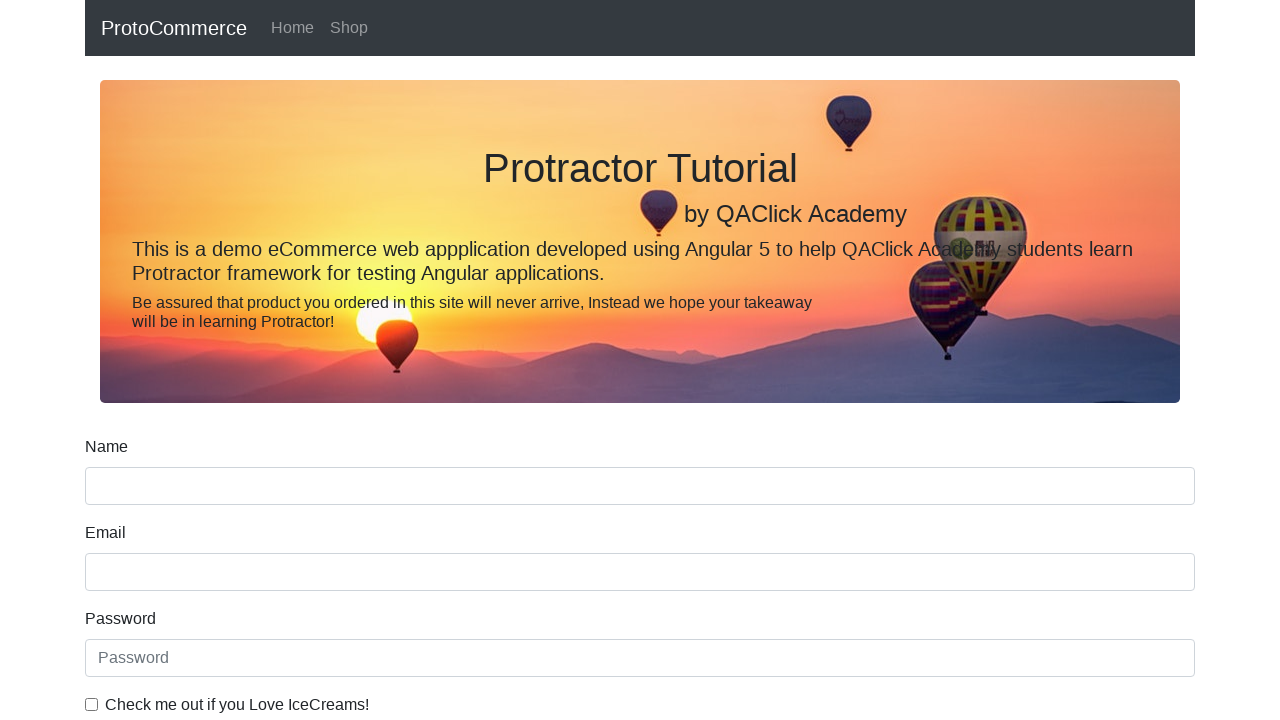

Filled name field with 'rahul' on input[name='name']
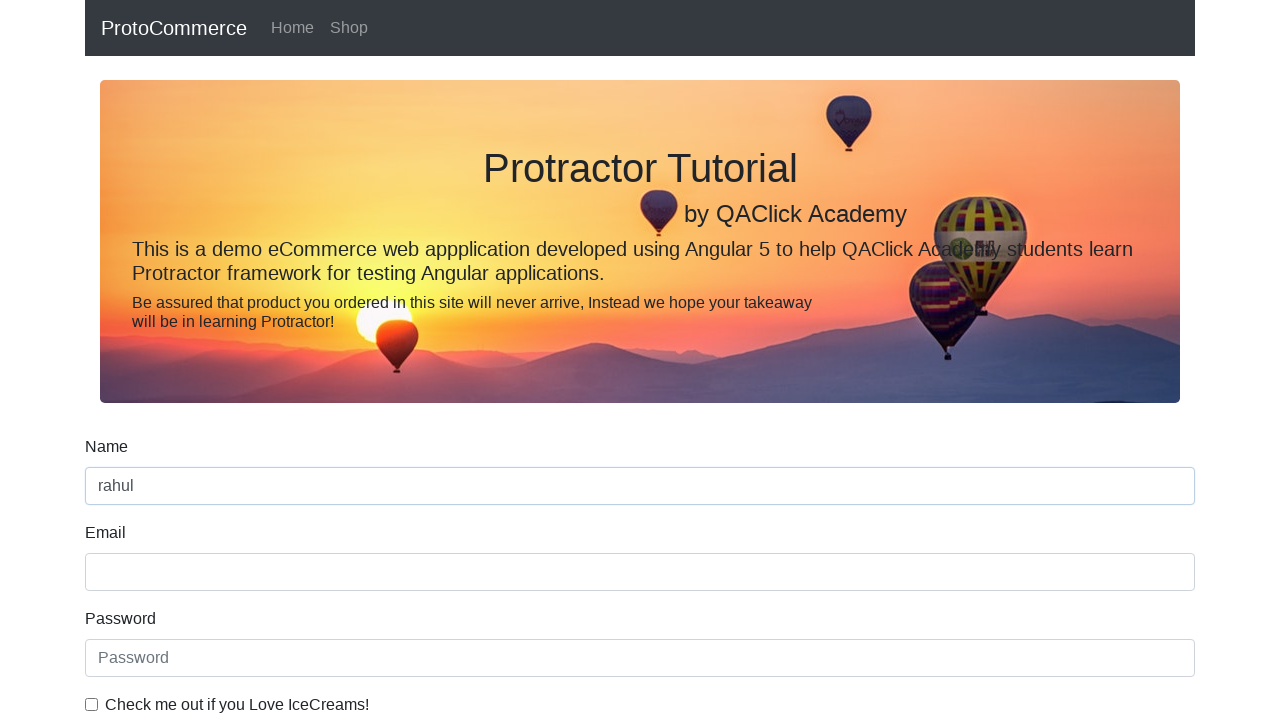

Filled email field with 'shetty' on input[name='email']
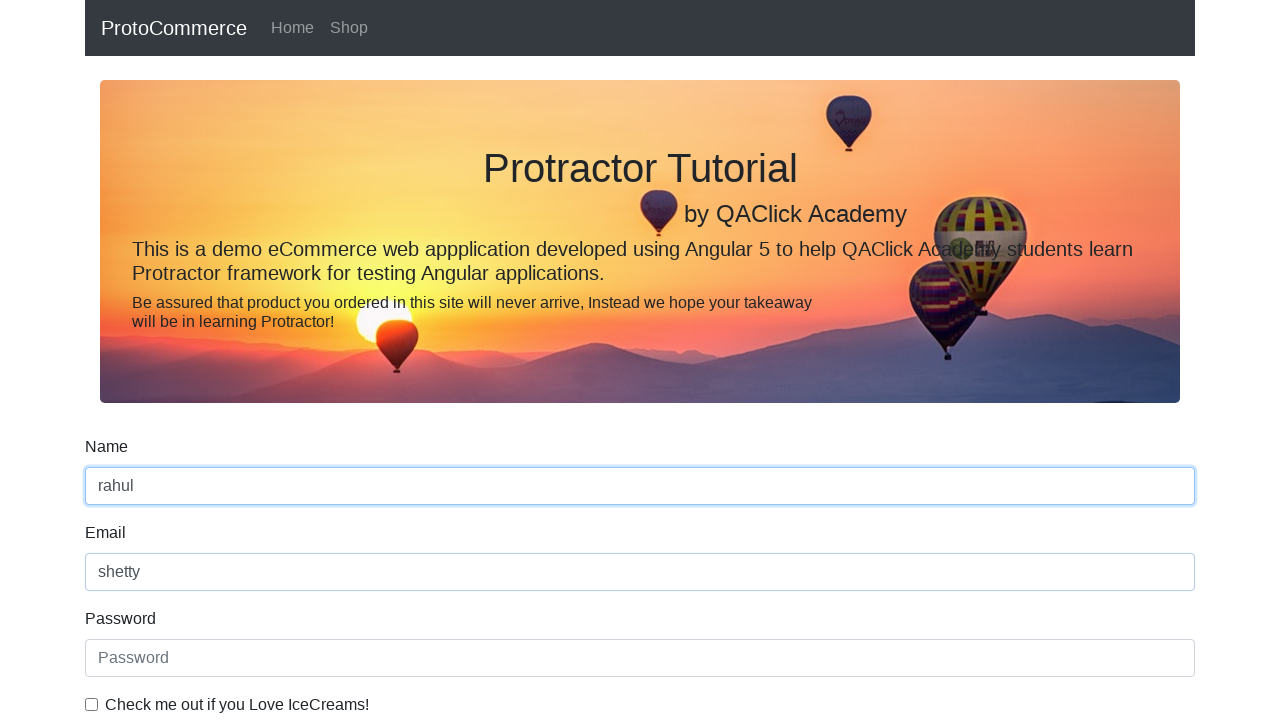

Clicked checkbox to confirm terms at (92, 704) on #exampleCheck1
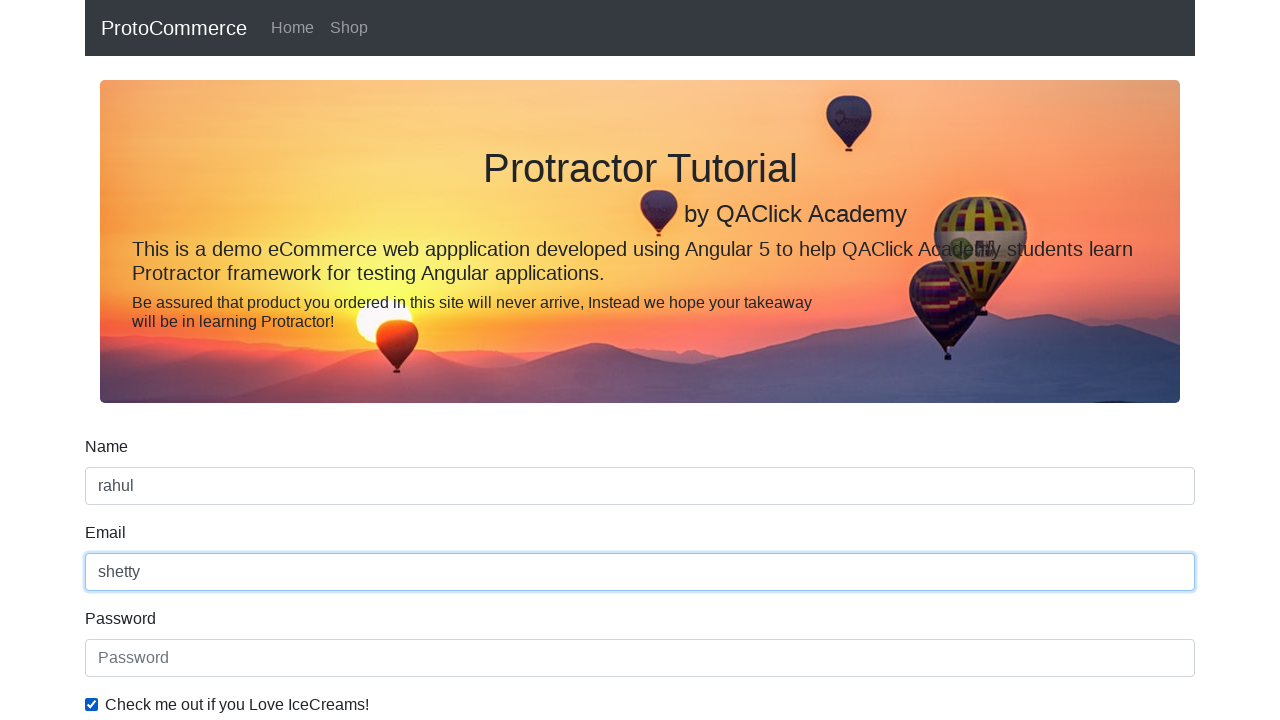

Selected 'Female' from dropdown on #exampleFormControlSelect1
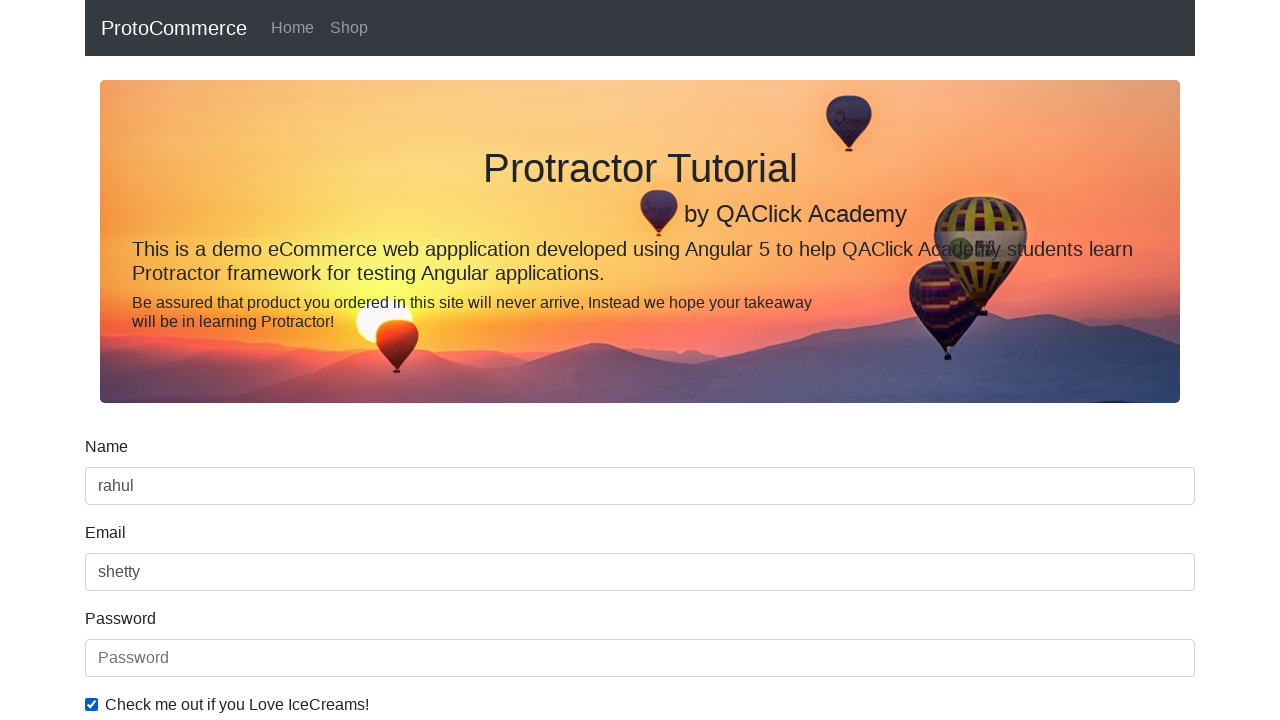

Selected first option (Male) from dropdown on #exampleFormControlSelect1
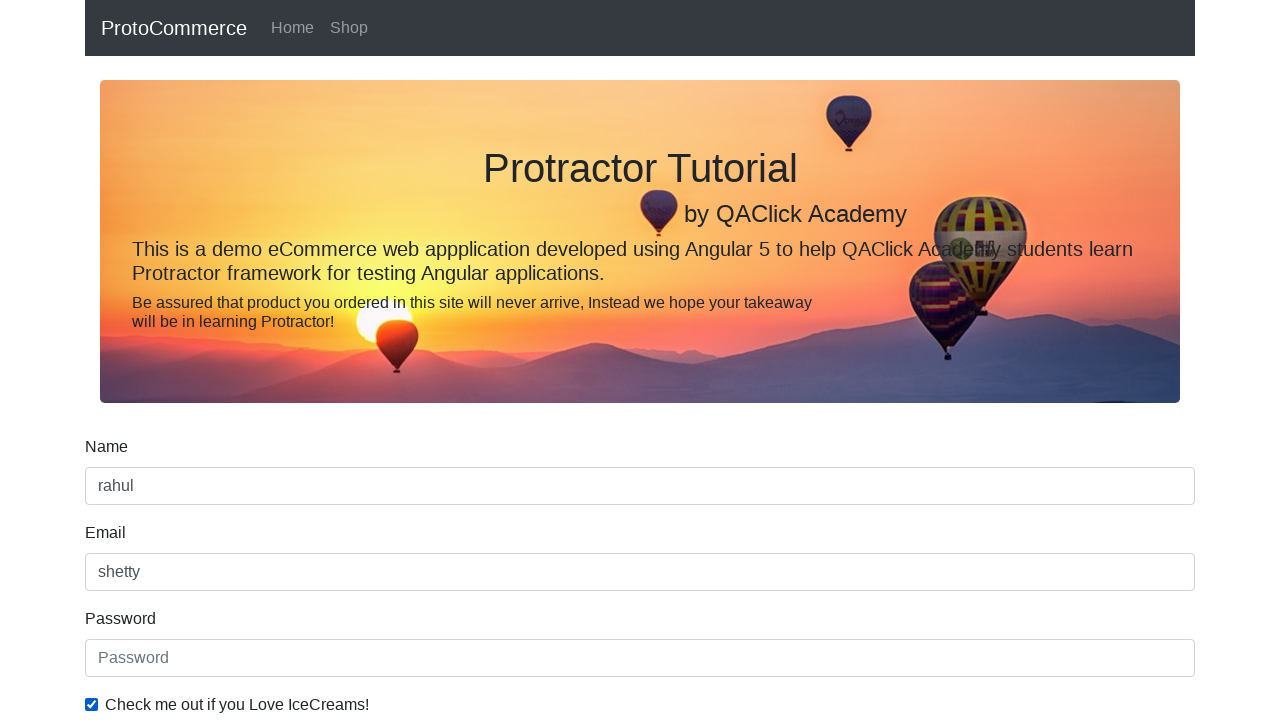

Clicked submit button to submit the form at (123, 491) on input[type='submit']
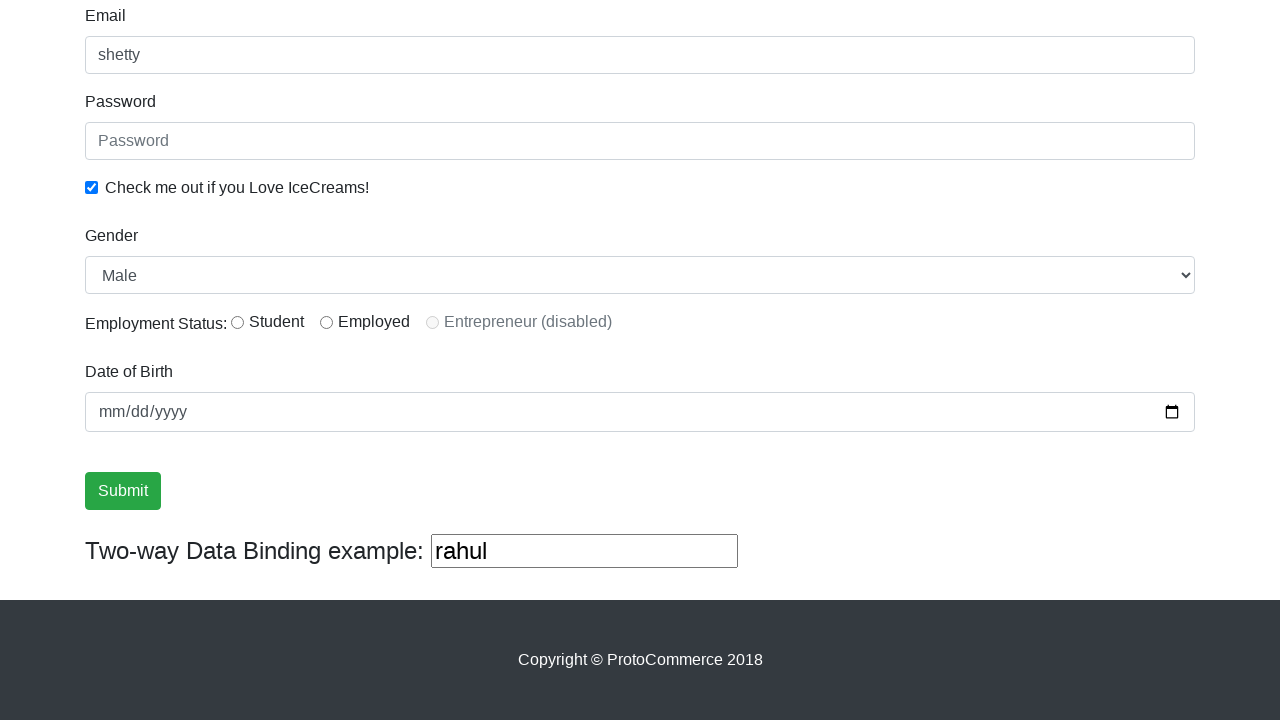

Success message element loaded
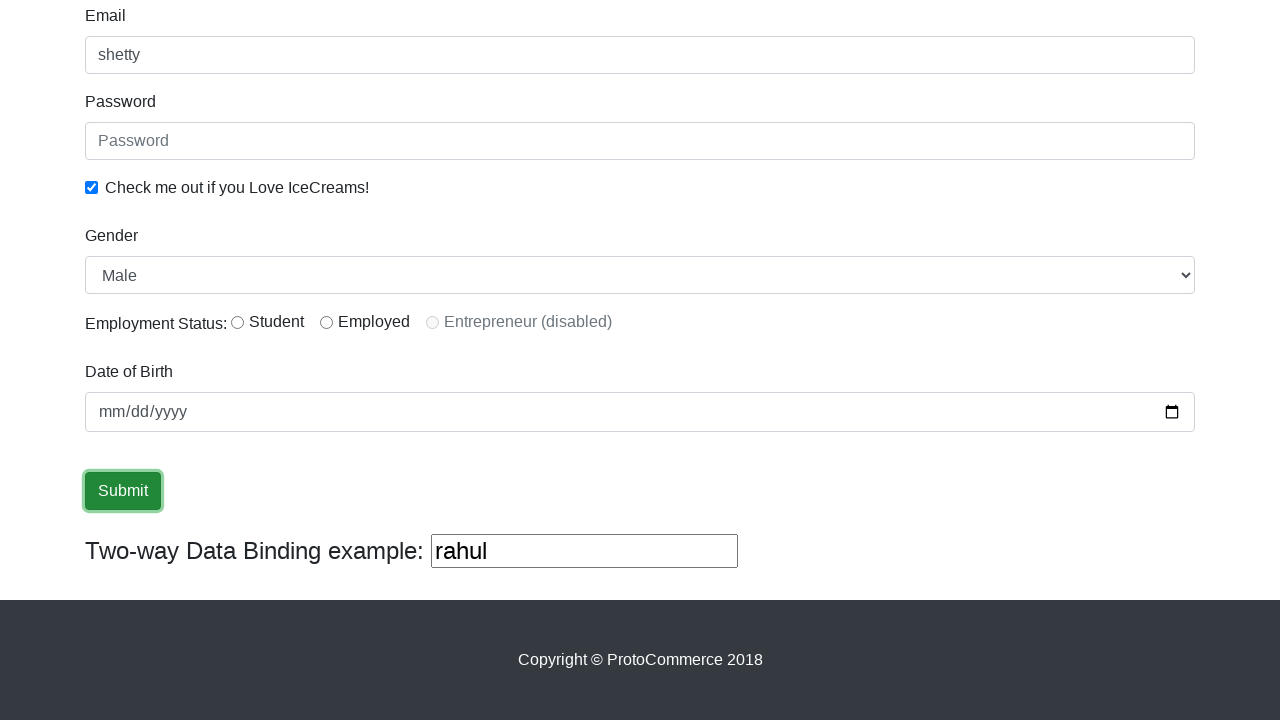

Retrieved success message text: '
                    ×
                    Success! The Form has been submitted successfully!.
                  '
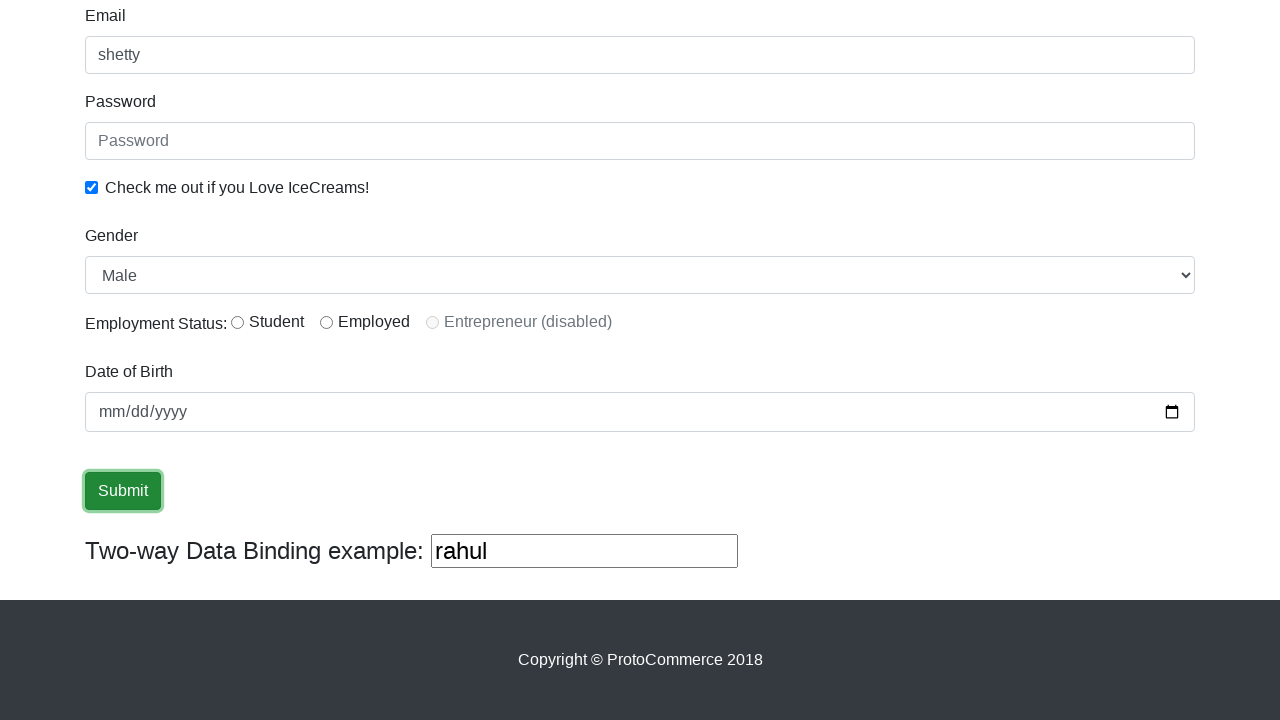

Verified that success message contains 'success' keyword
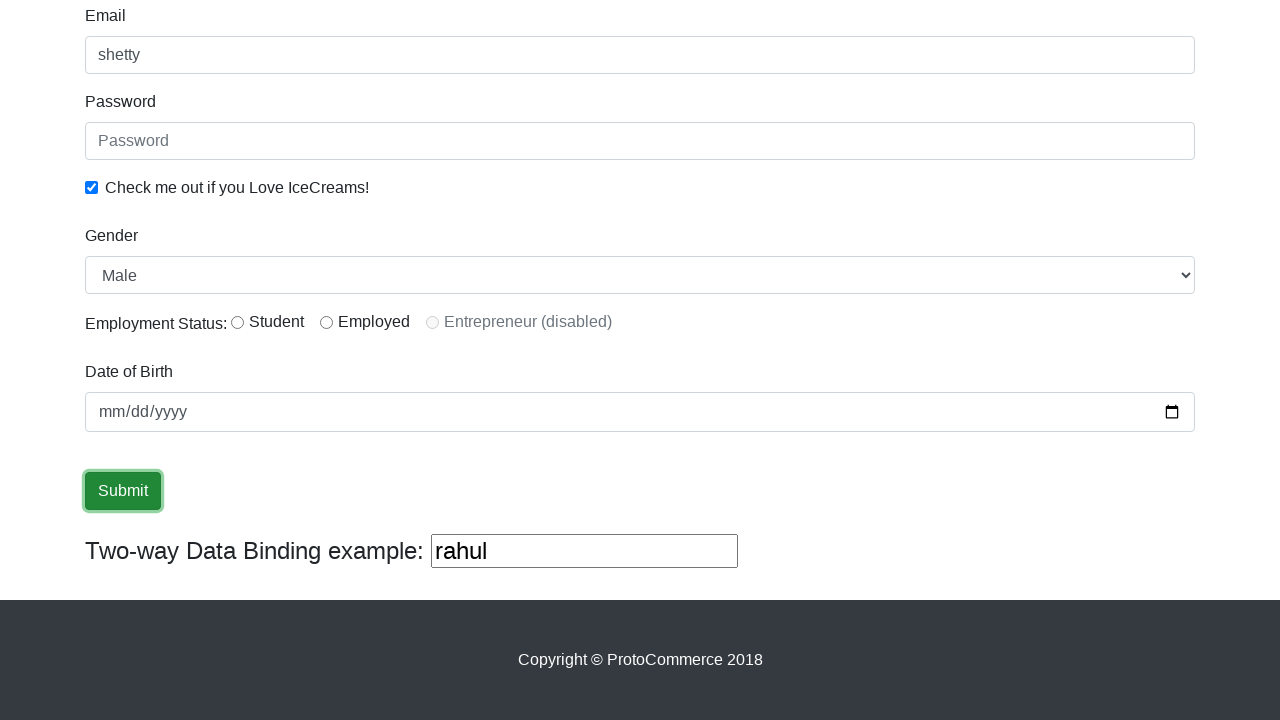

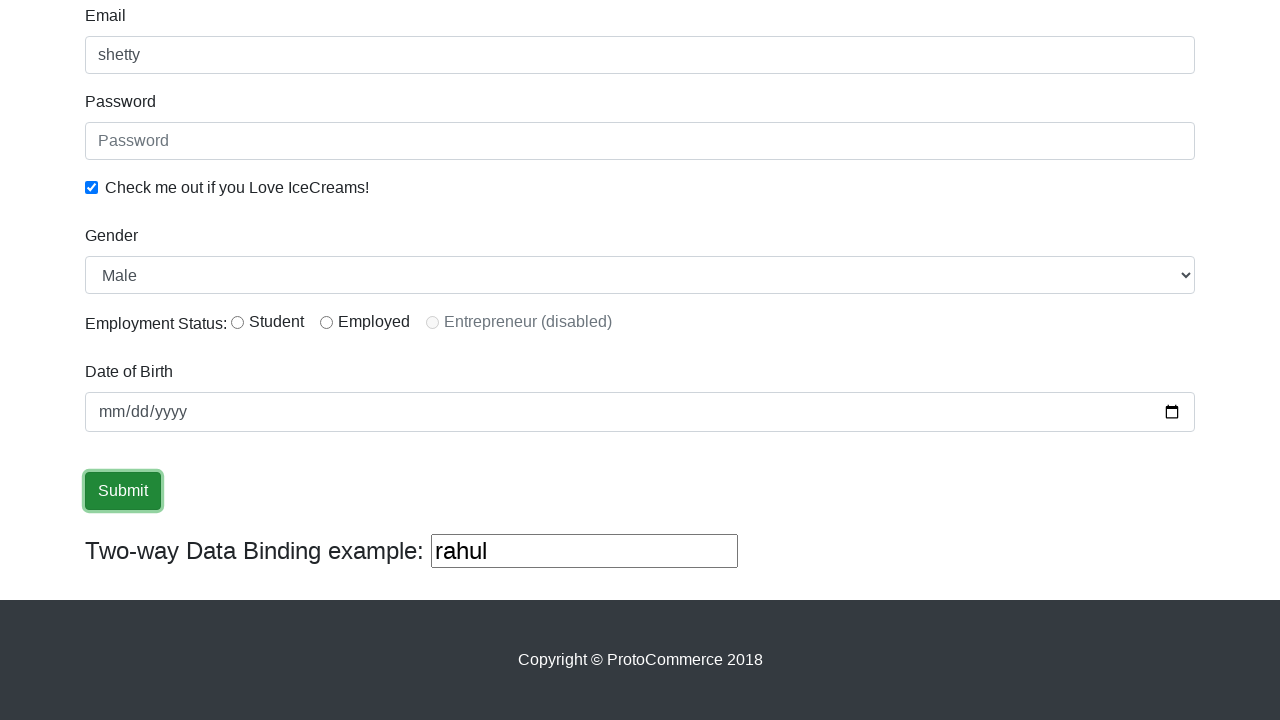